Tests dropdown selection functionality on a demo site by selecting colors using three different methods: by index (Yellow), by value (Red), and by visible text (White), validating each selection.

Starting URL: https://demoqa.com/select-menu

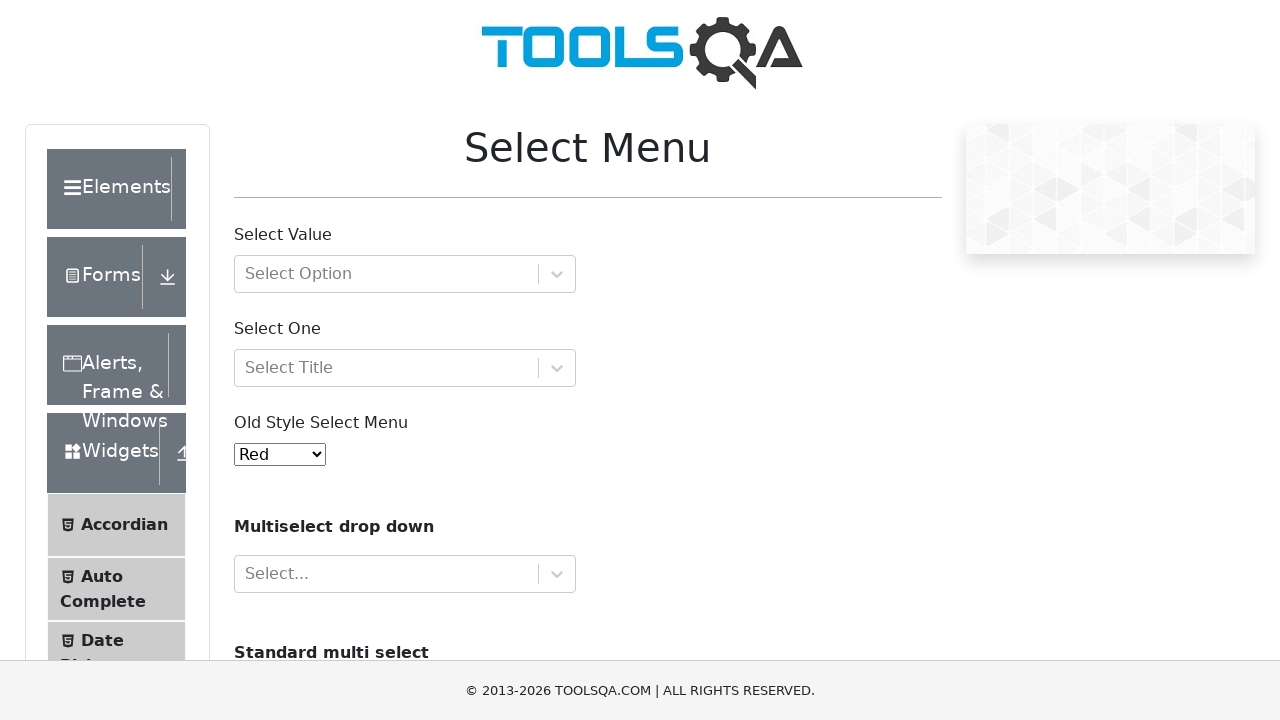

Waited for dropdown selector to be visible
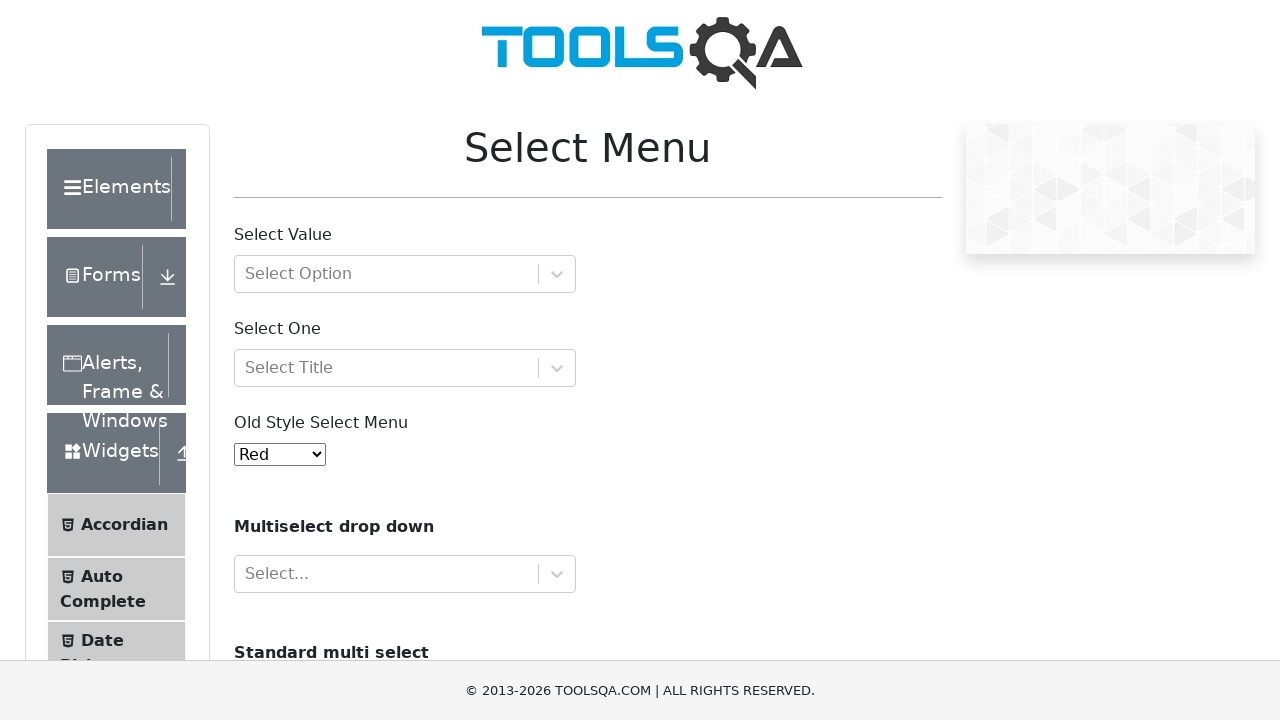

Selected Yellow from dropdown by index 3 on select#oldSelectMenu
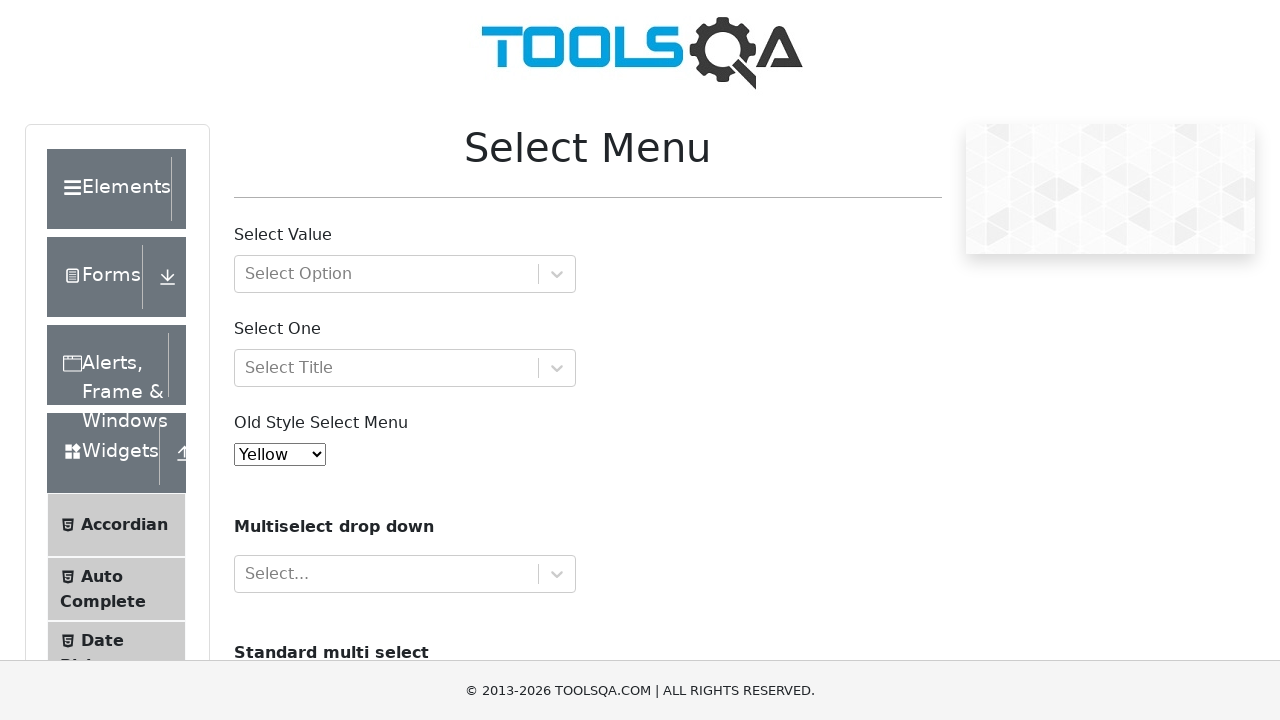

Retrieved current selected value from dropdown
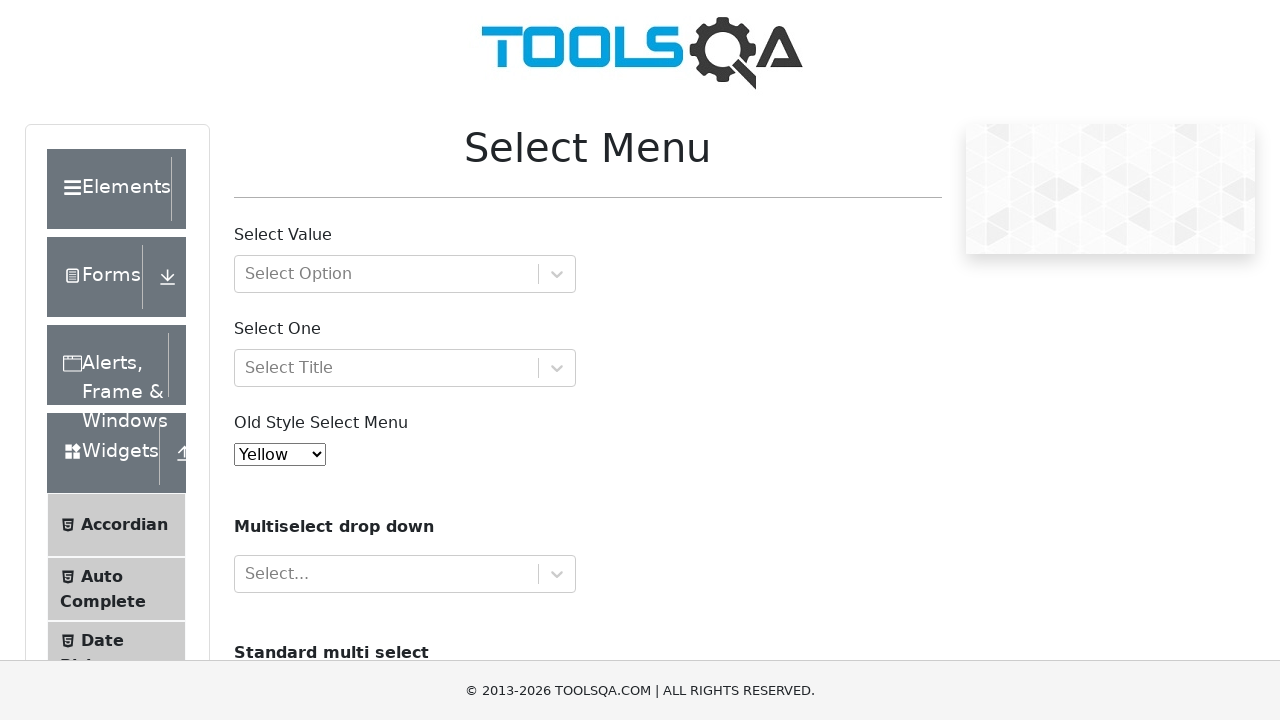

Validated that Yellow is selected
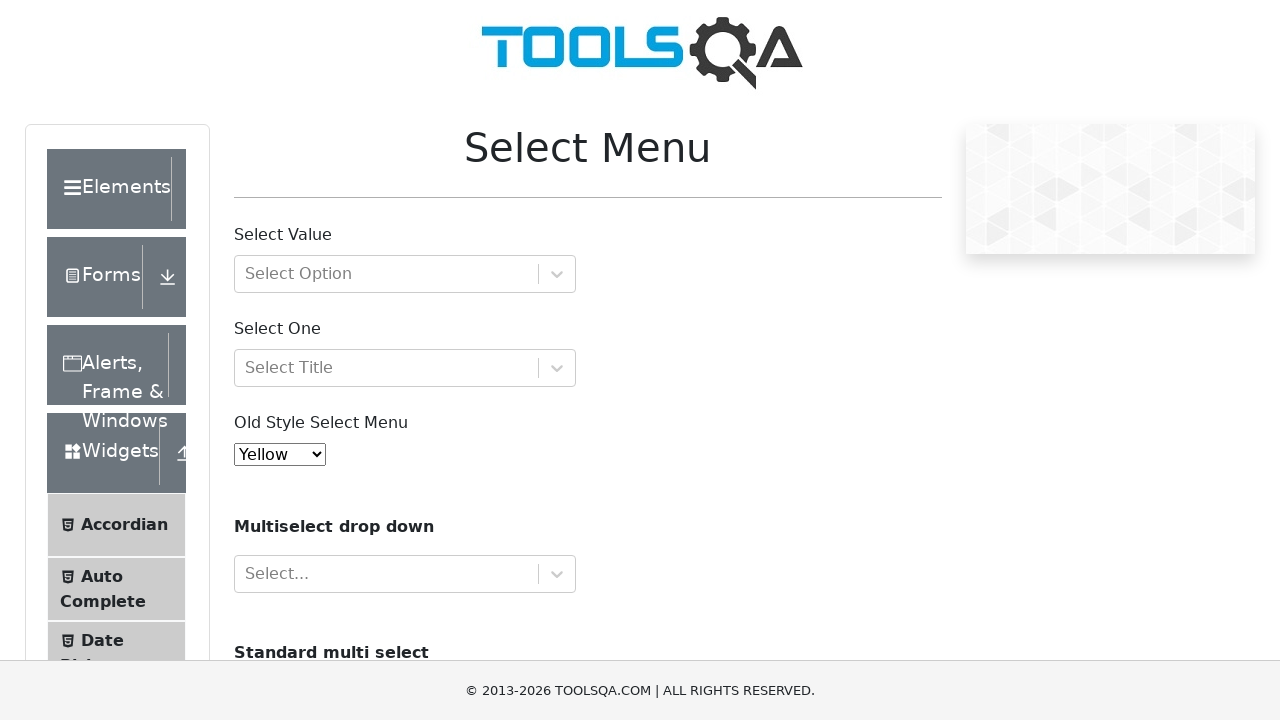

Selected Red from dropdown by value on select#oldSelectMenu
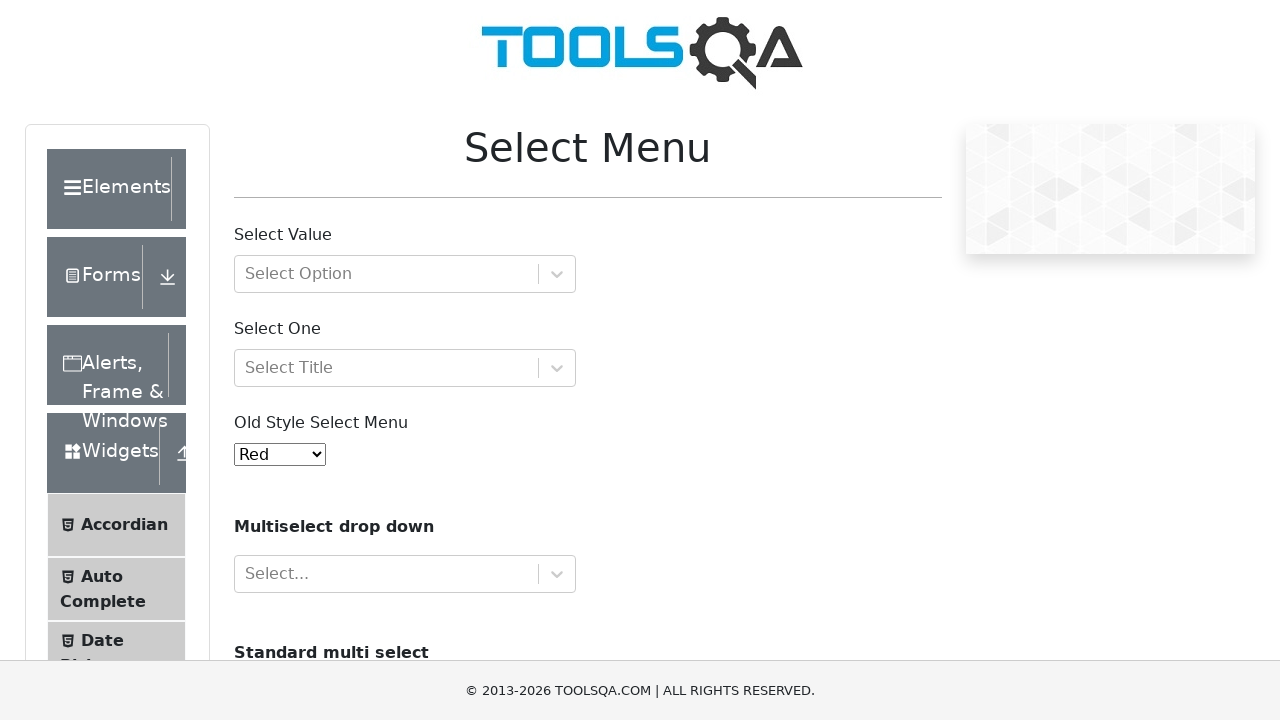

Retrieved current selected value from dropdown
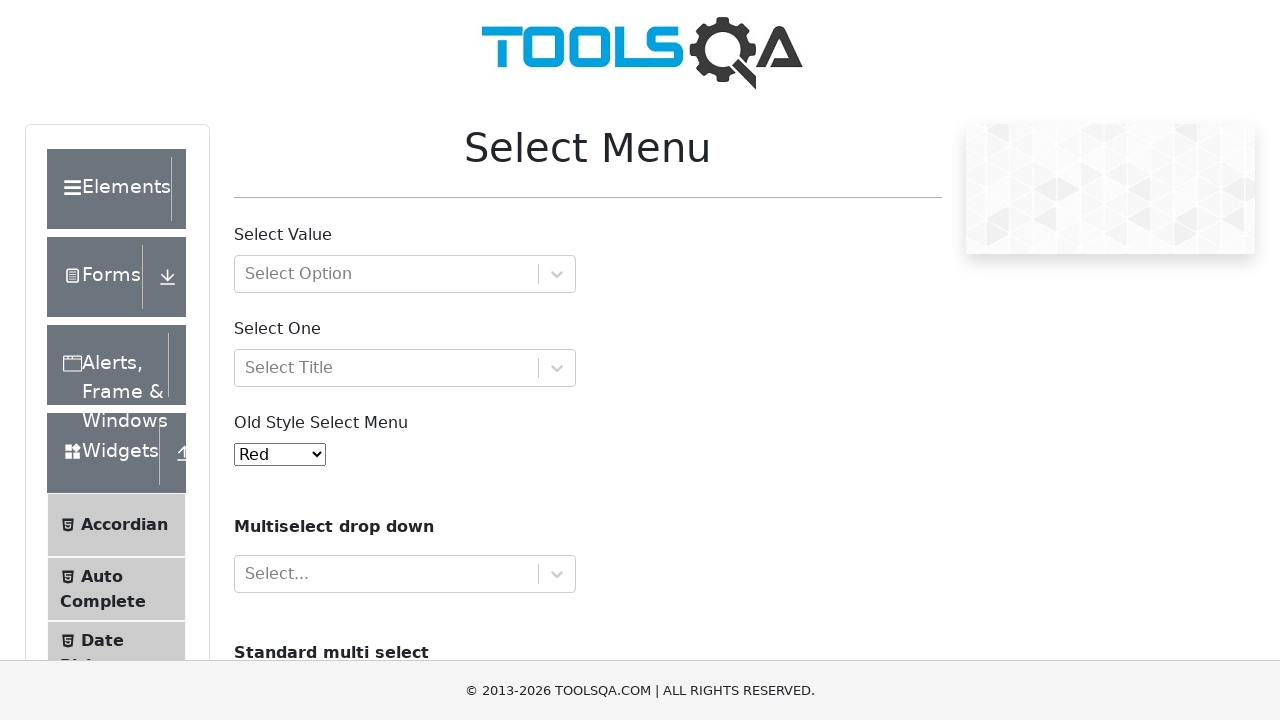

Validated that Red is selected
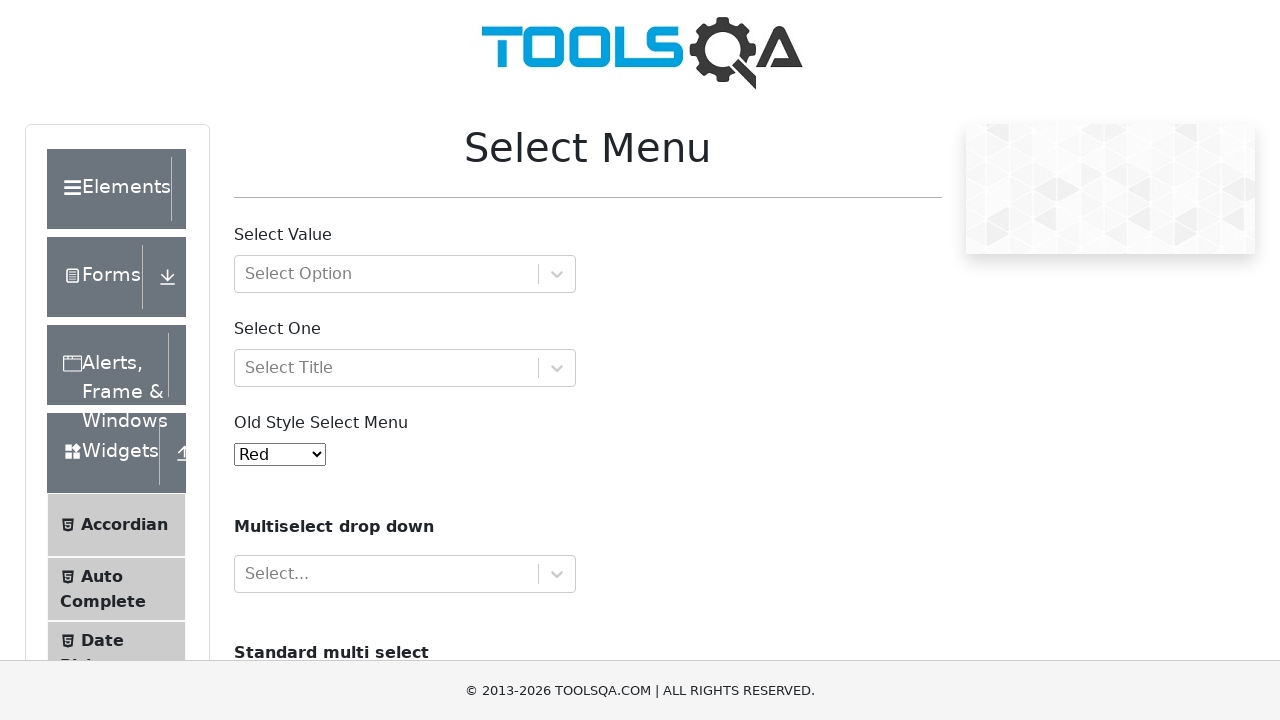

Selected White from dropdown by visible text on select#oldSelectMenu
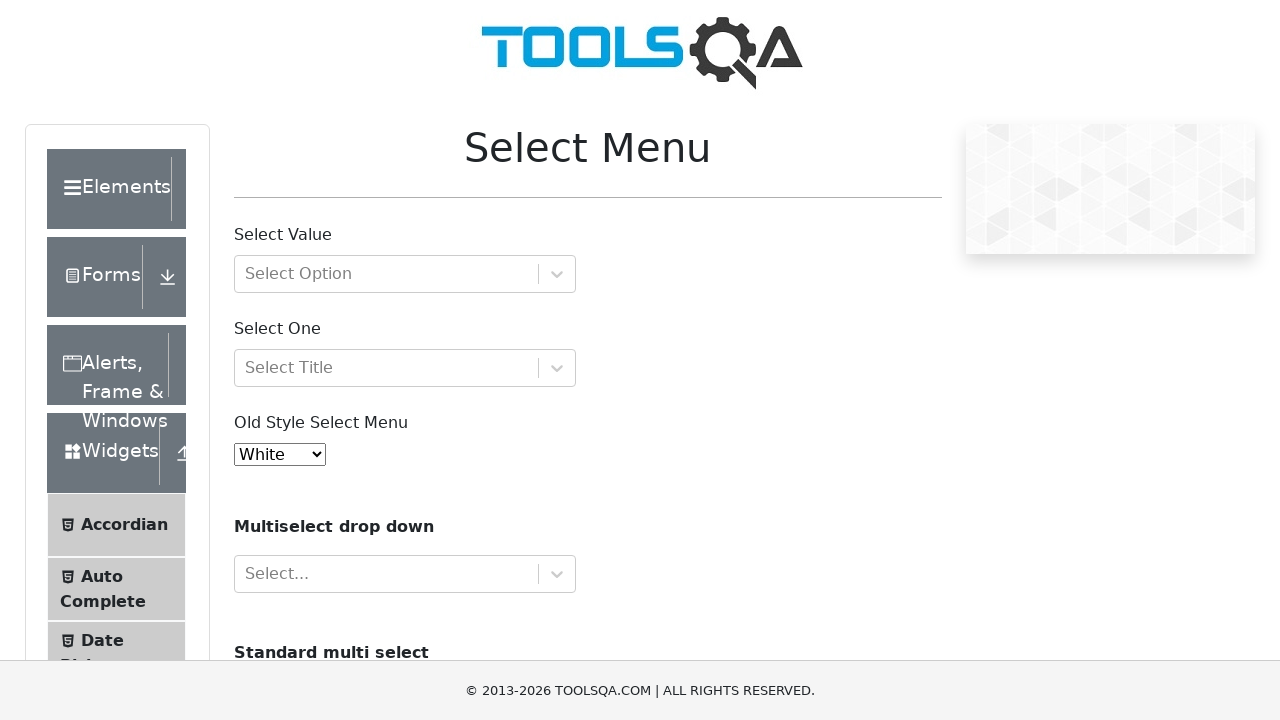

Retrieved text content of currently selected option
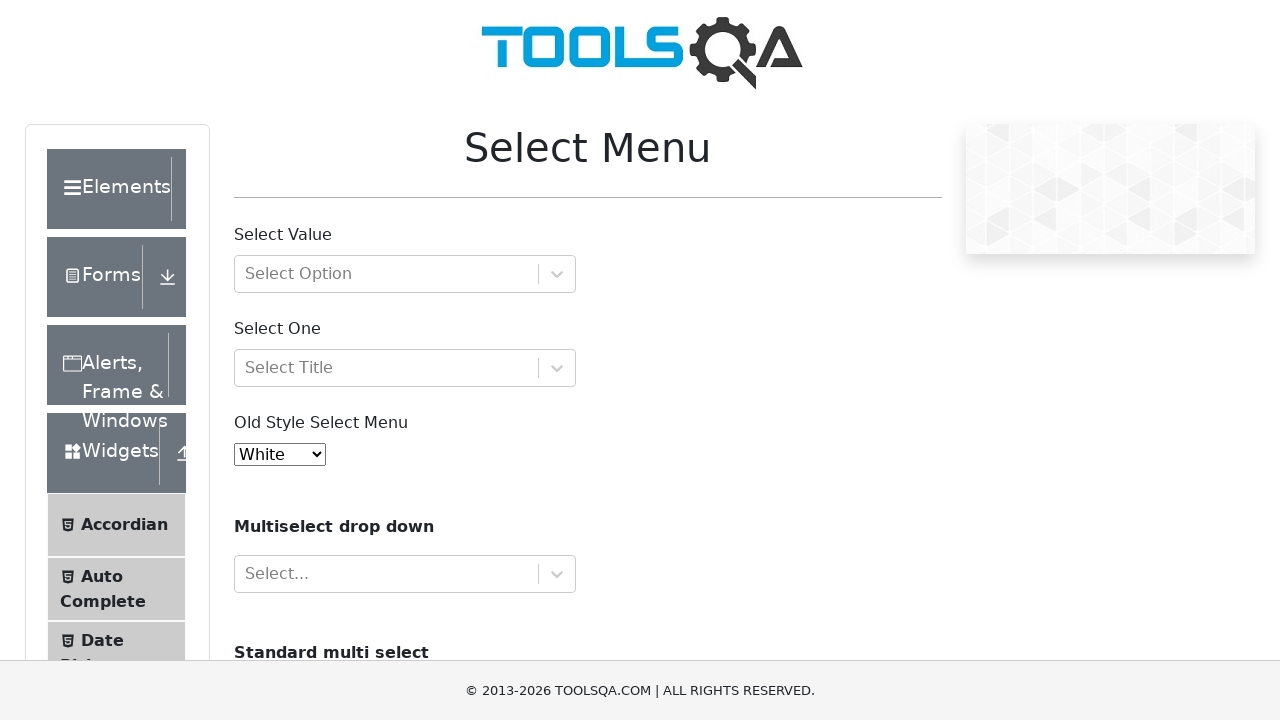

Validated that White is selected
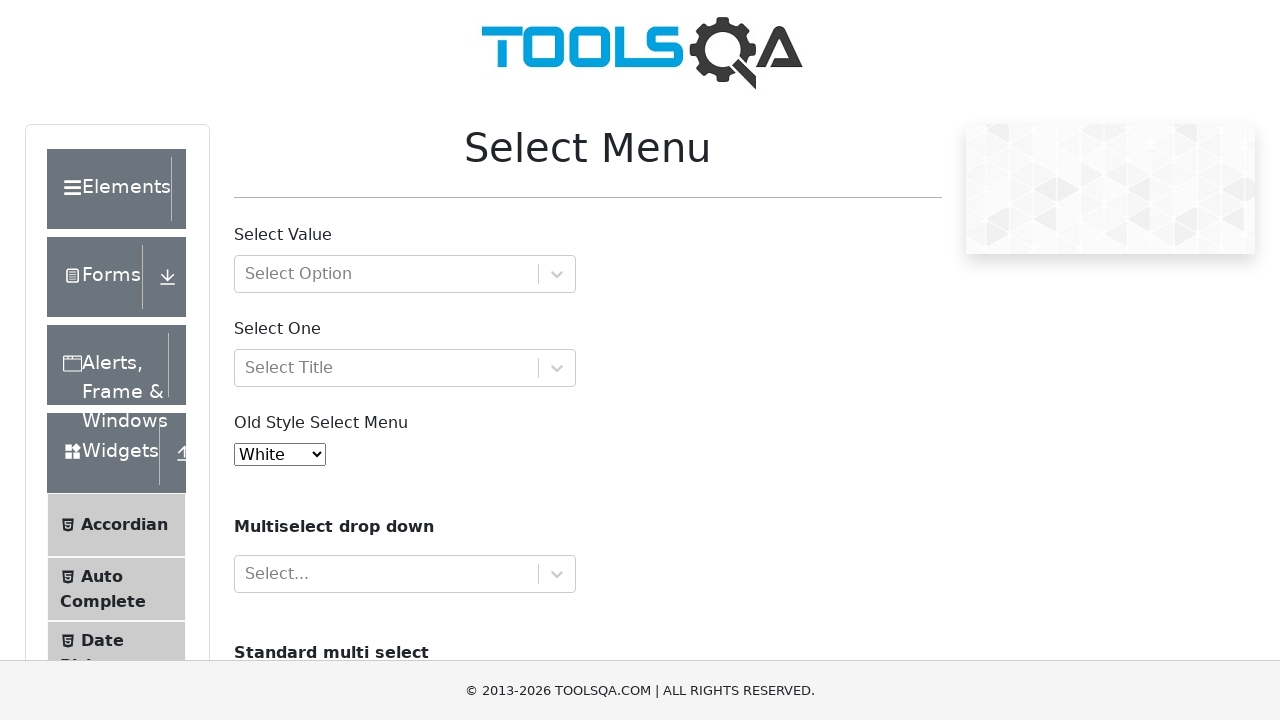

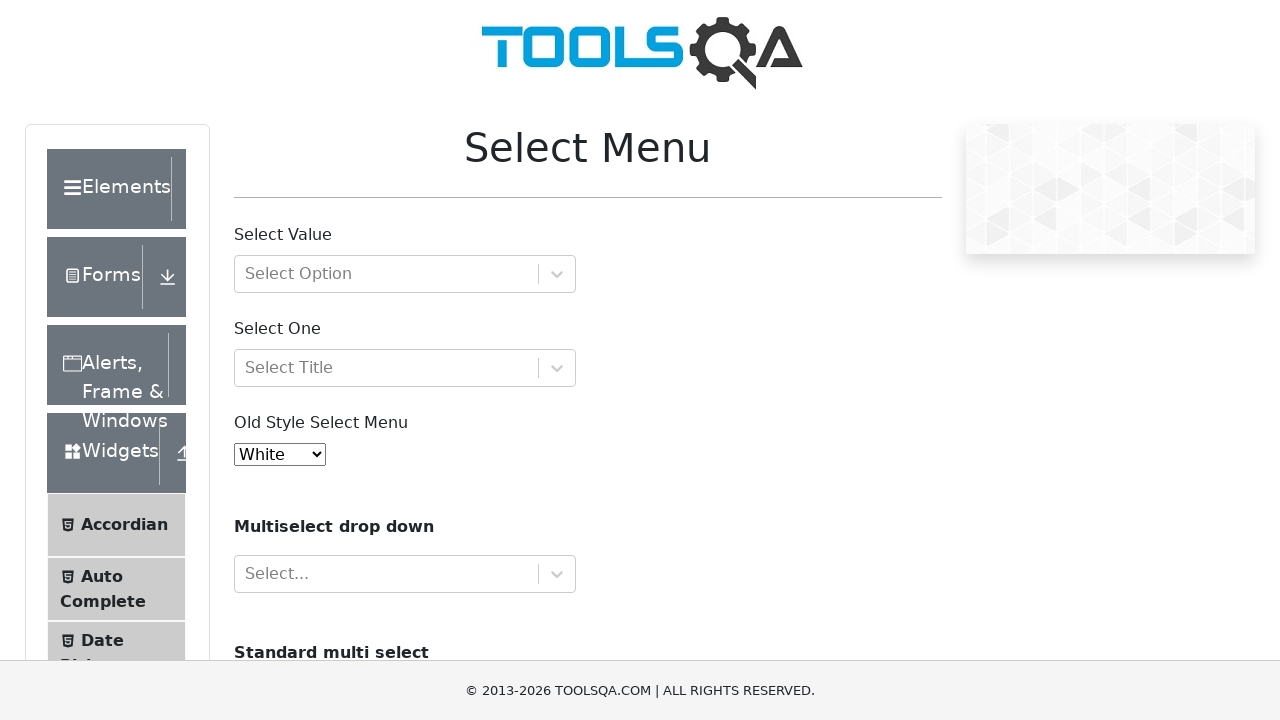